Tests opting out of A/B tests by adding an opt-out cookie before visiting the test page

Starting URL: http://the-internet.herokuapp.com

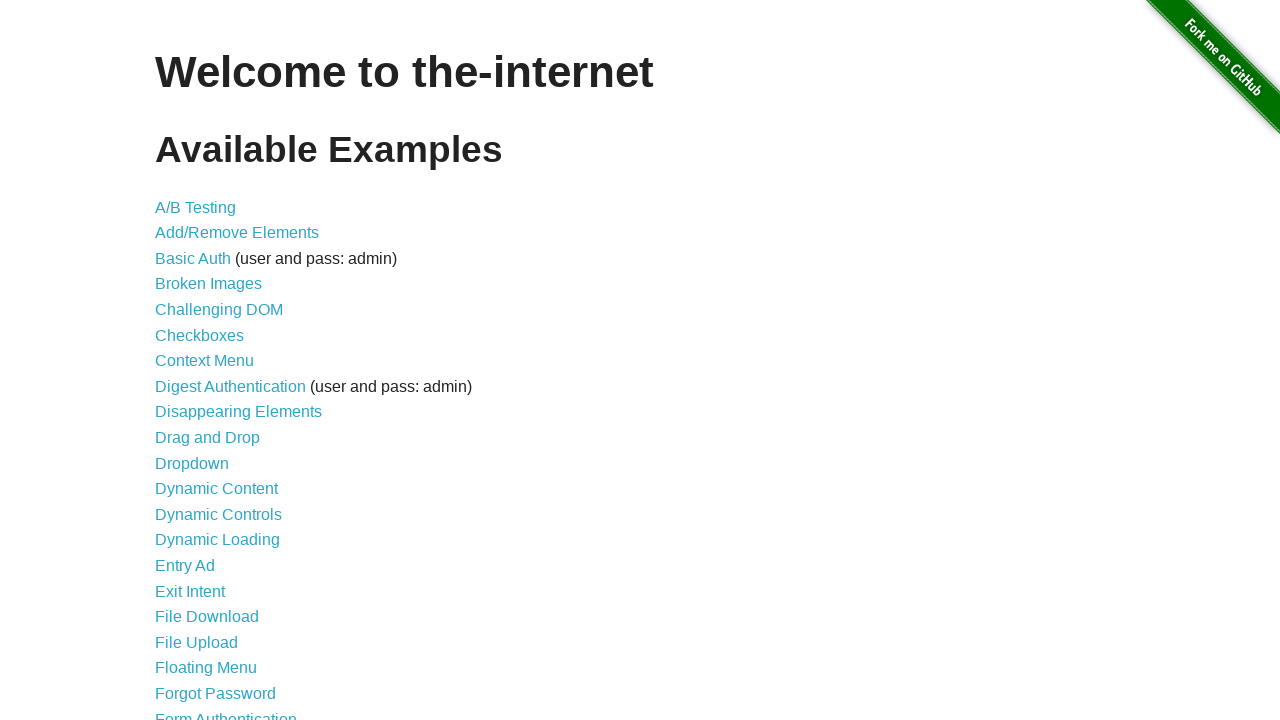

Added opt-out cookie 'optimizelyOptOut' to the-internet.herokuapp.com domain
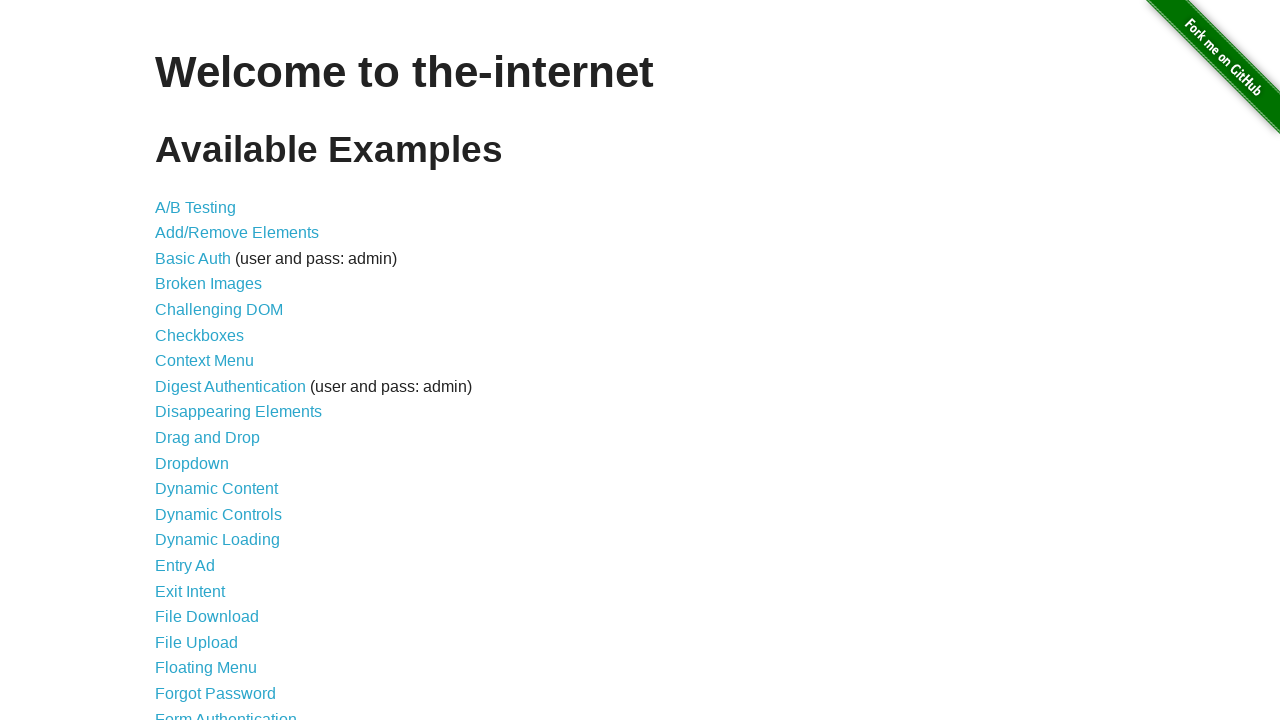

Navigated to A/B test page
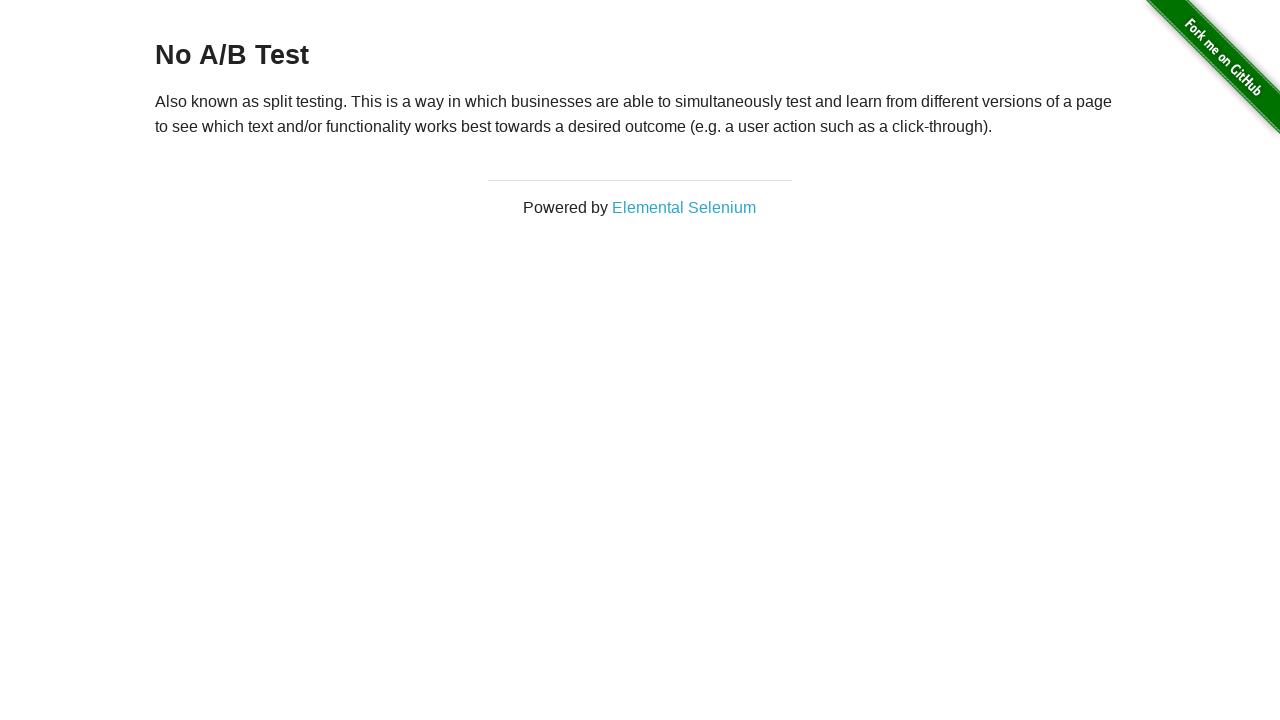

Retrieved heading text from page
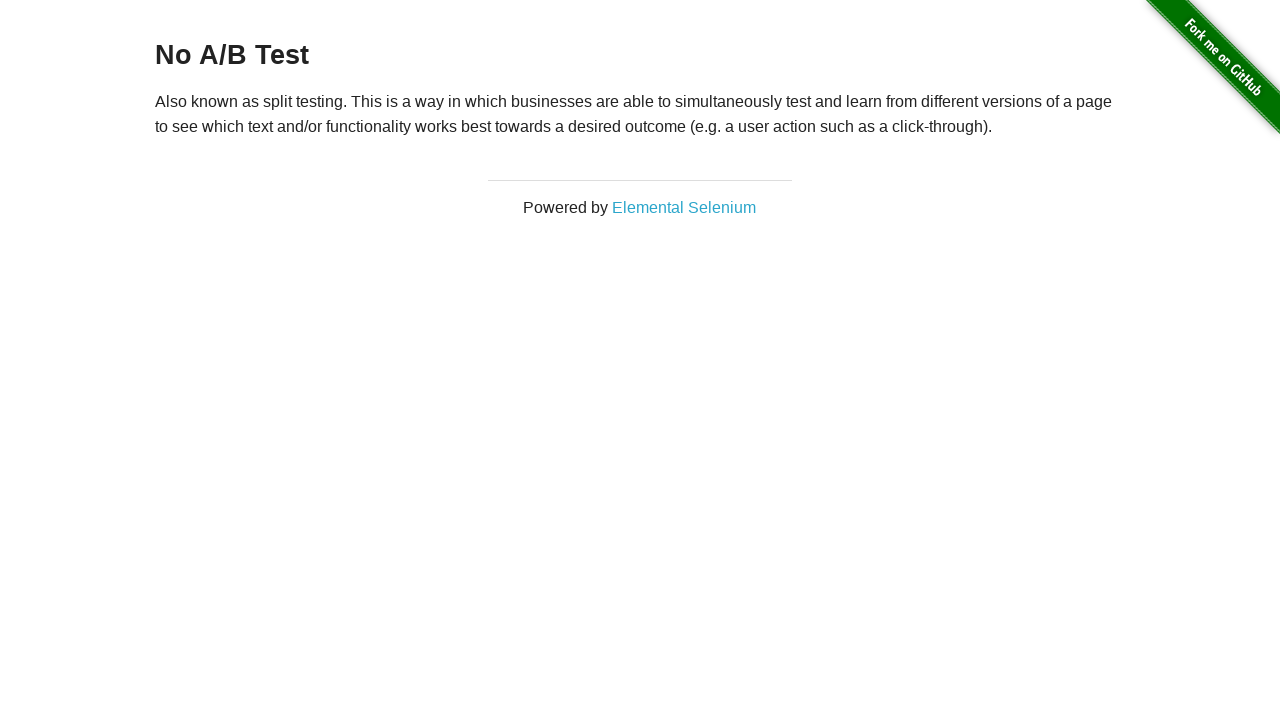

Verified that heading displays 'No A/B Test' — opt-out cookie is working
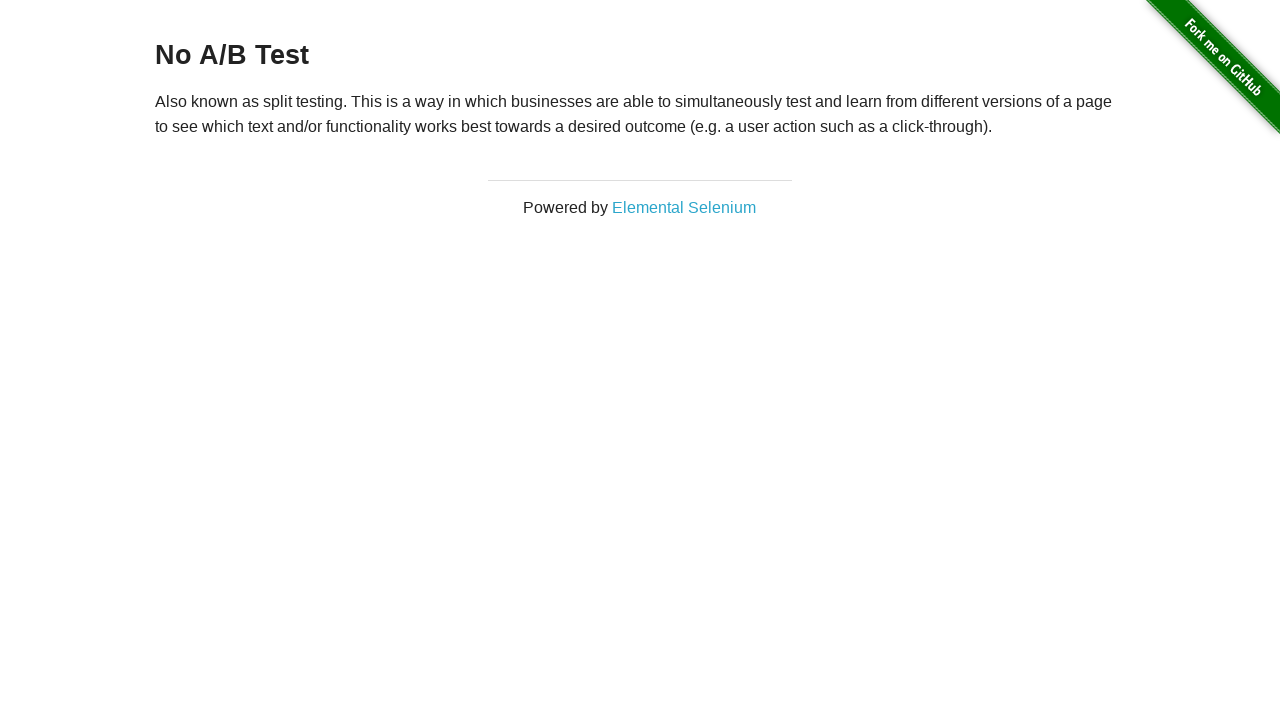

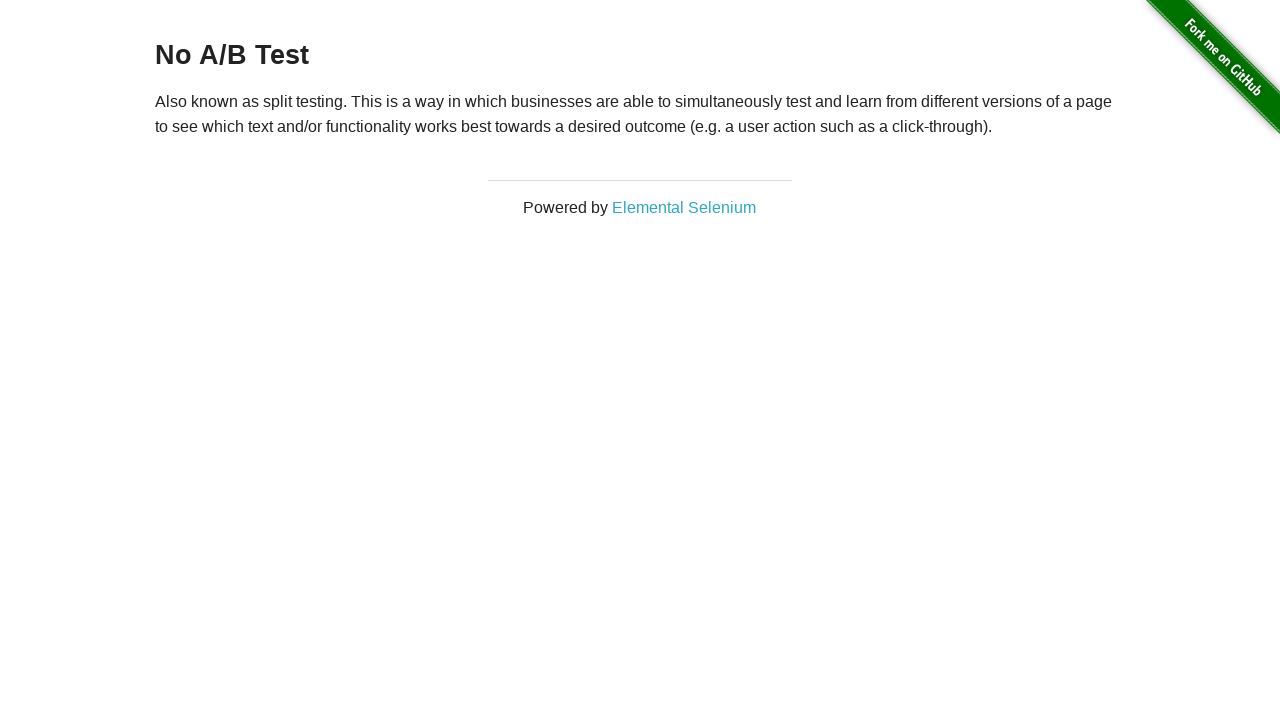